Tests text input functionality by entering text in a first name field, appending more text, and then clearing it

Starting URL: https://www.hyrtutorials.com/p/basic-controls.html

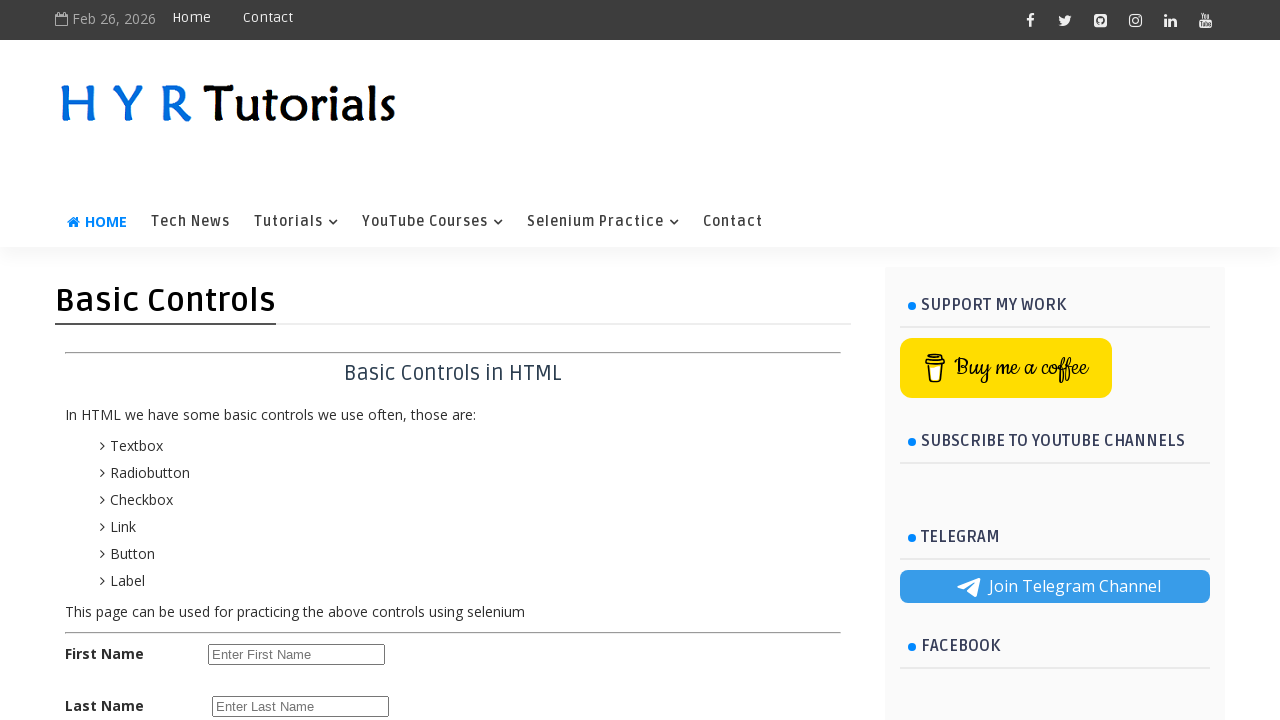

Located the firstName input field
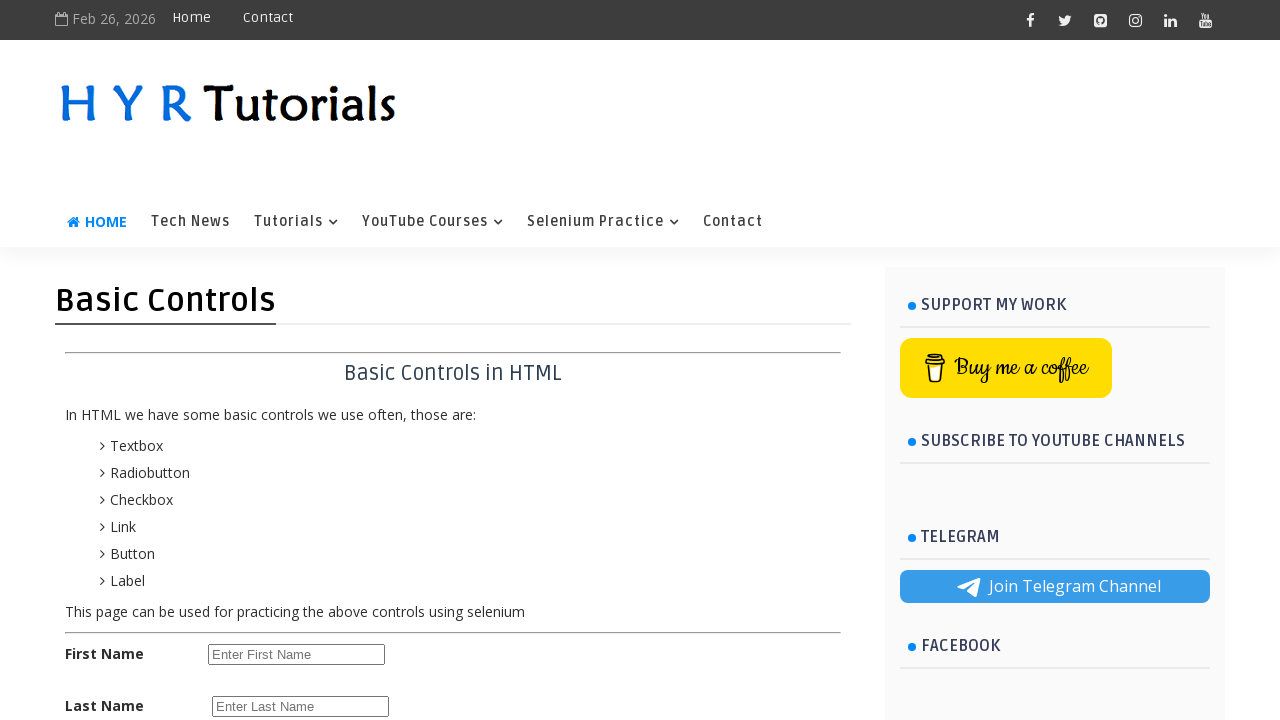

Verified firstName field is visible
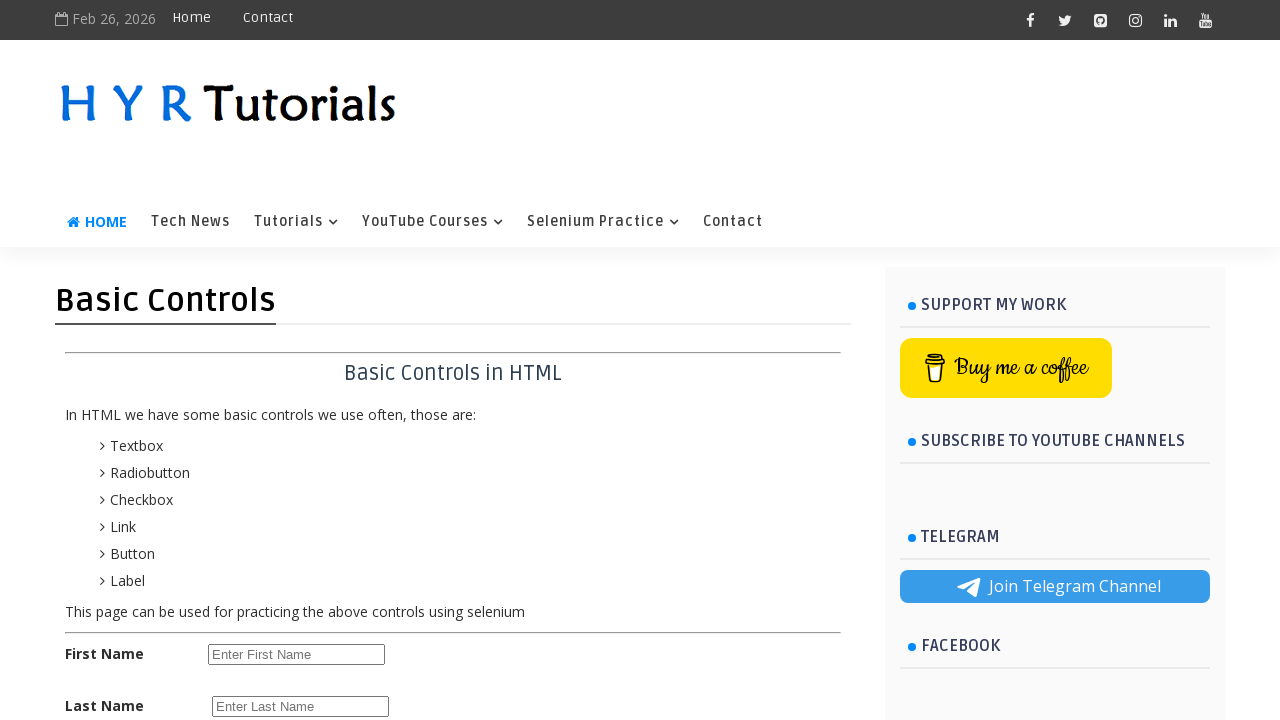

Verified firstName field is enabled
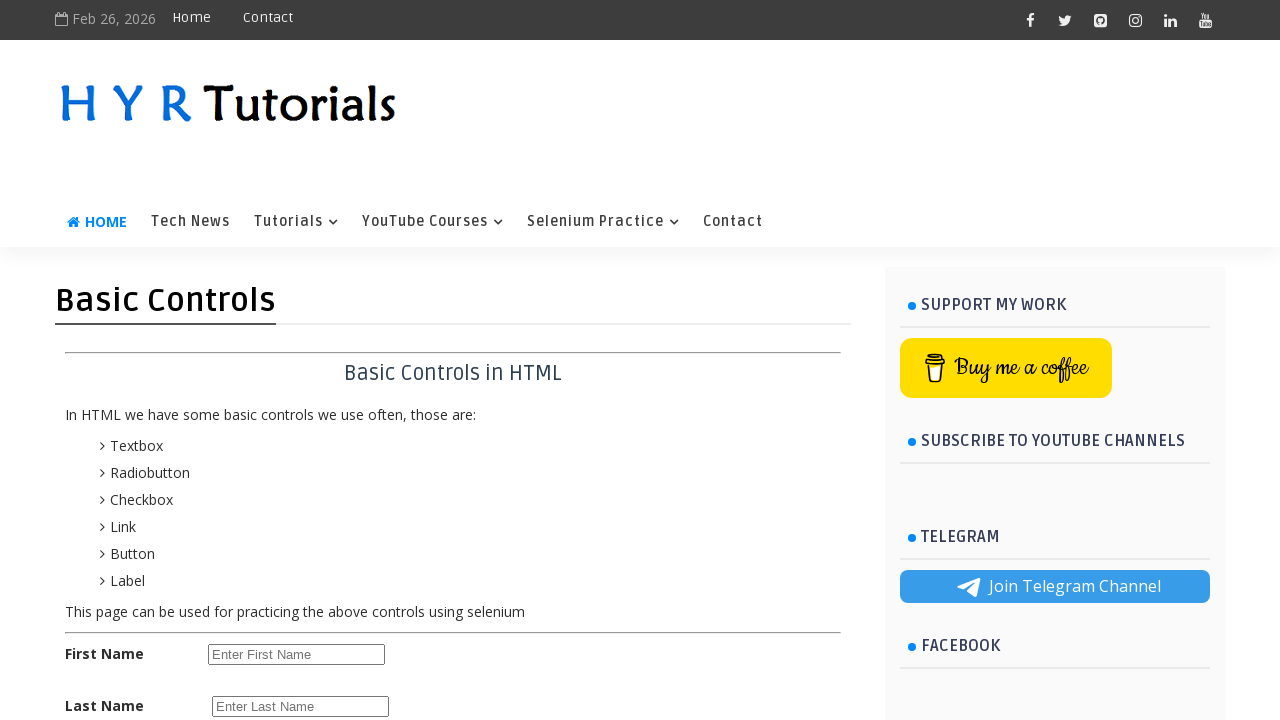

Filled firstName field with 'KNR' on #firstName
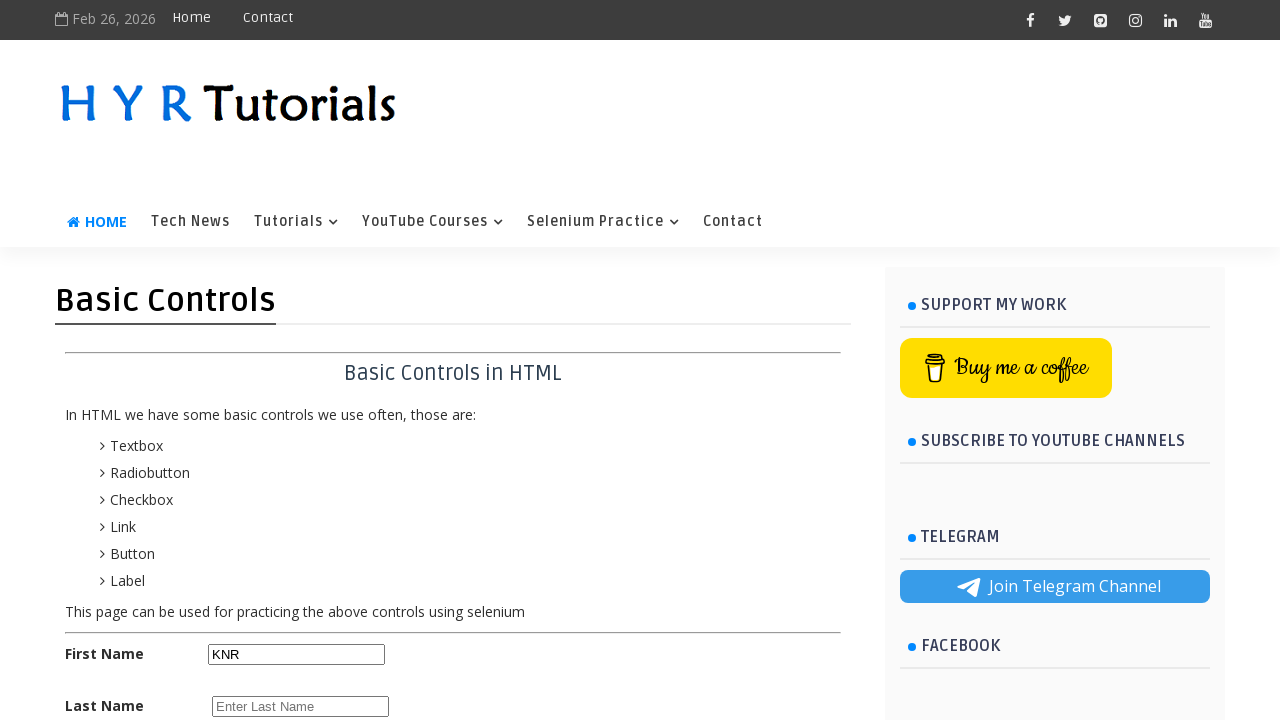

Waited 3 seconds
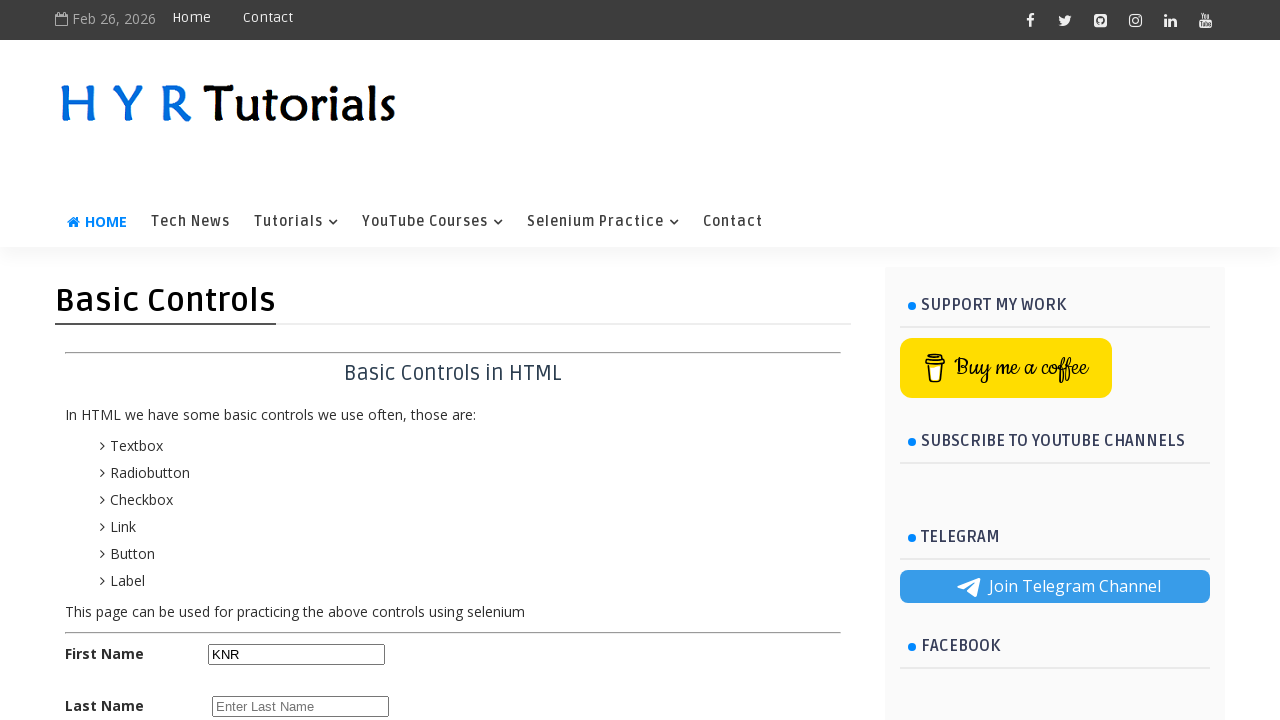

Appended ' ROHIT' to firstName field using type on #firstName
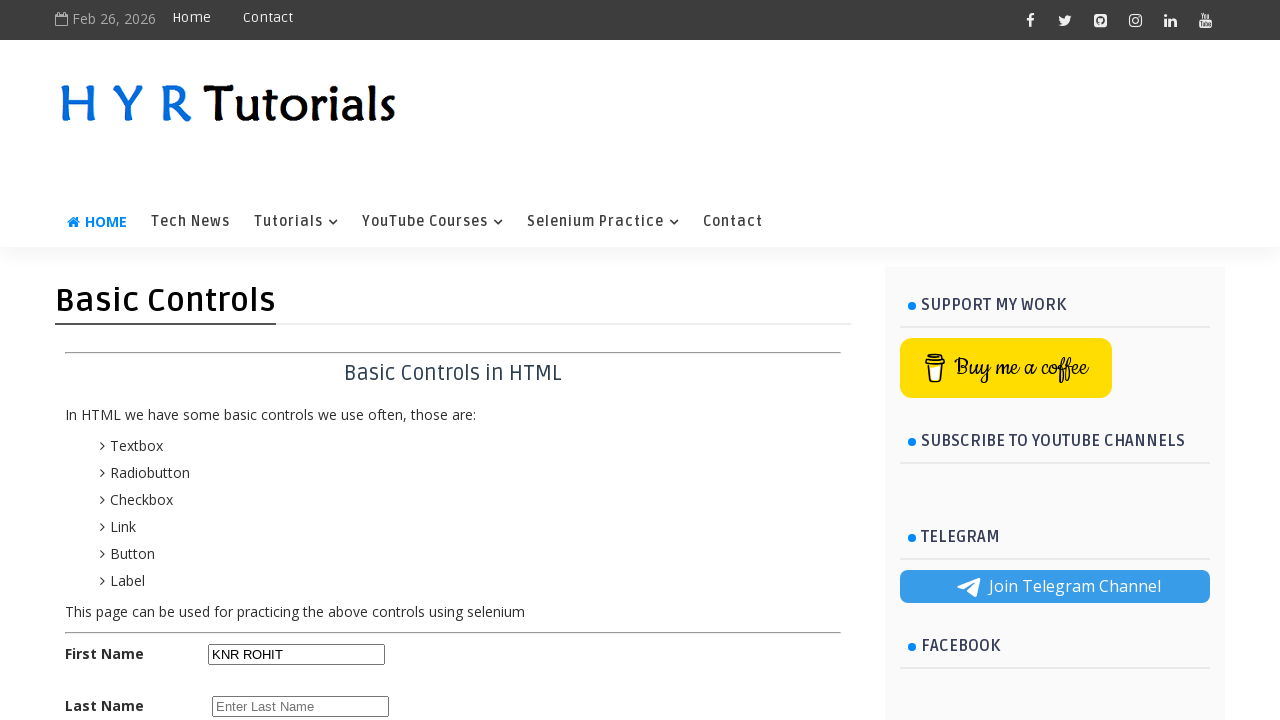

Waited 3 seconds
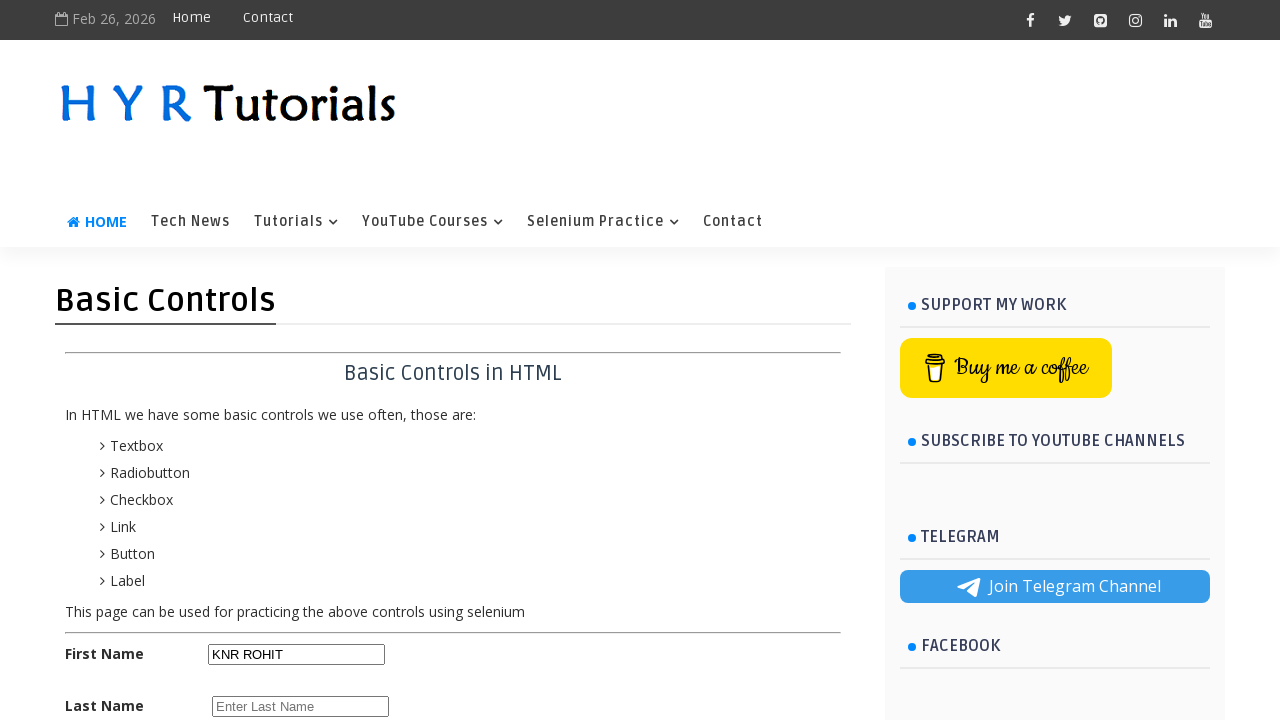

Cleared the firstName field on #firstName
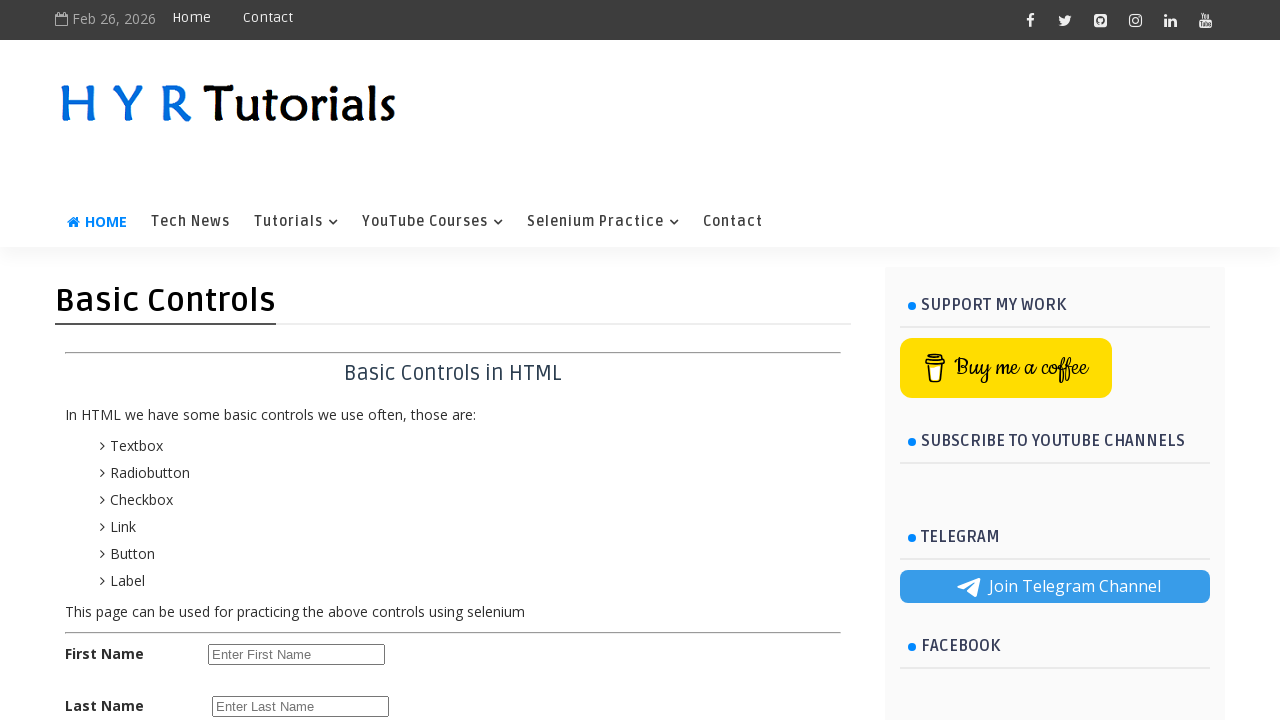

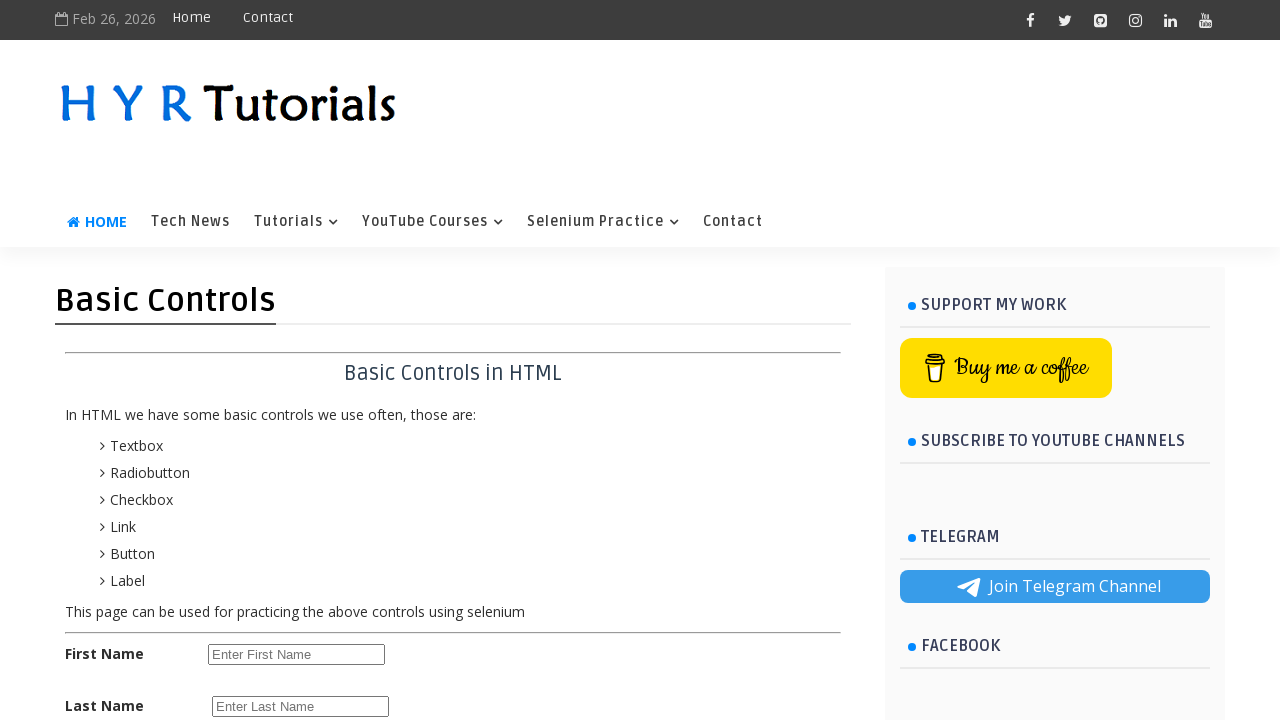